Tests various mouse and keyboard interactions using Actions class including hover, key press, and right-click on elements

Starting URL: http://omayo.blogspot.com/

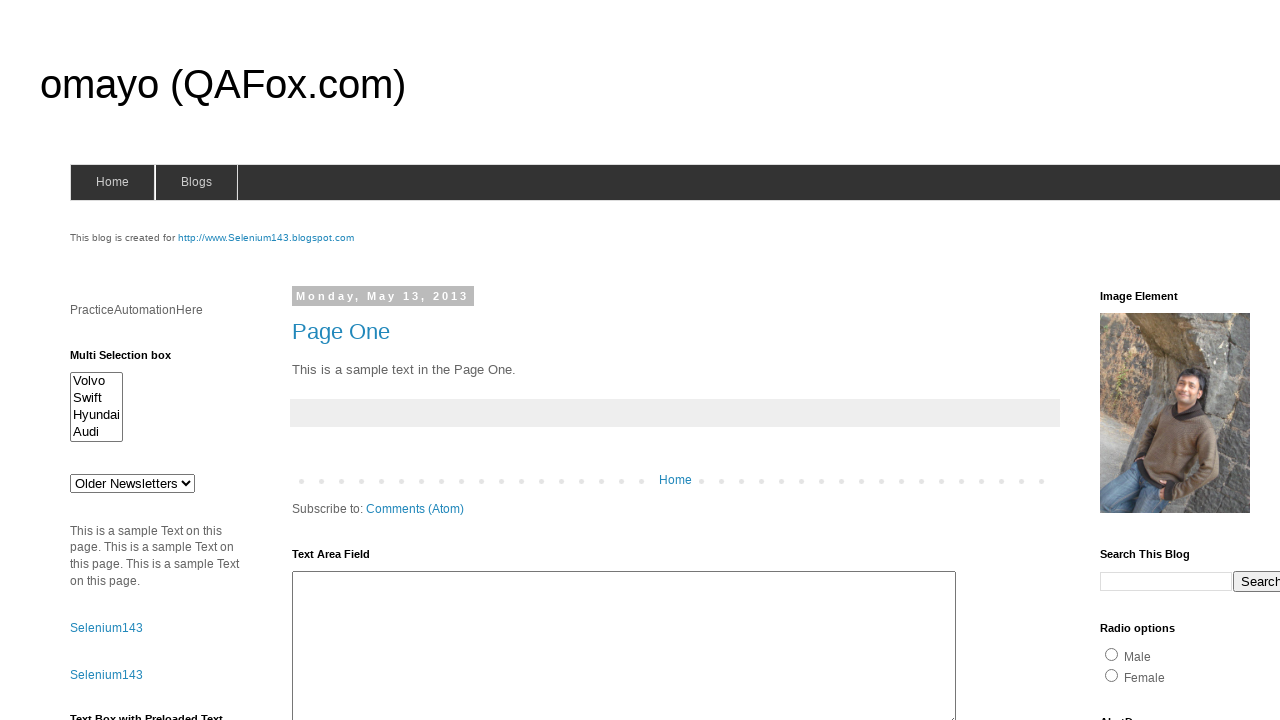

Located textarea element with id 'ta1'
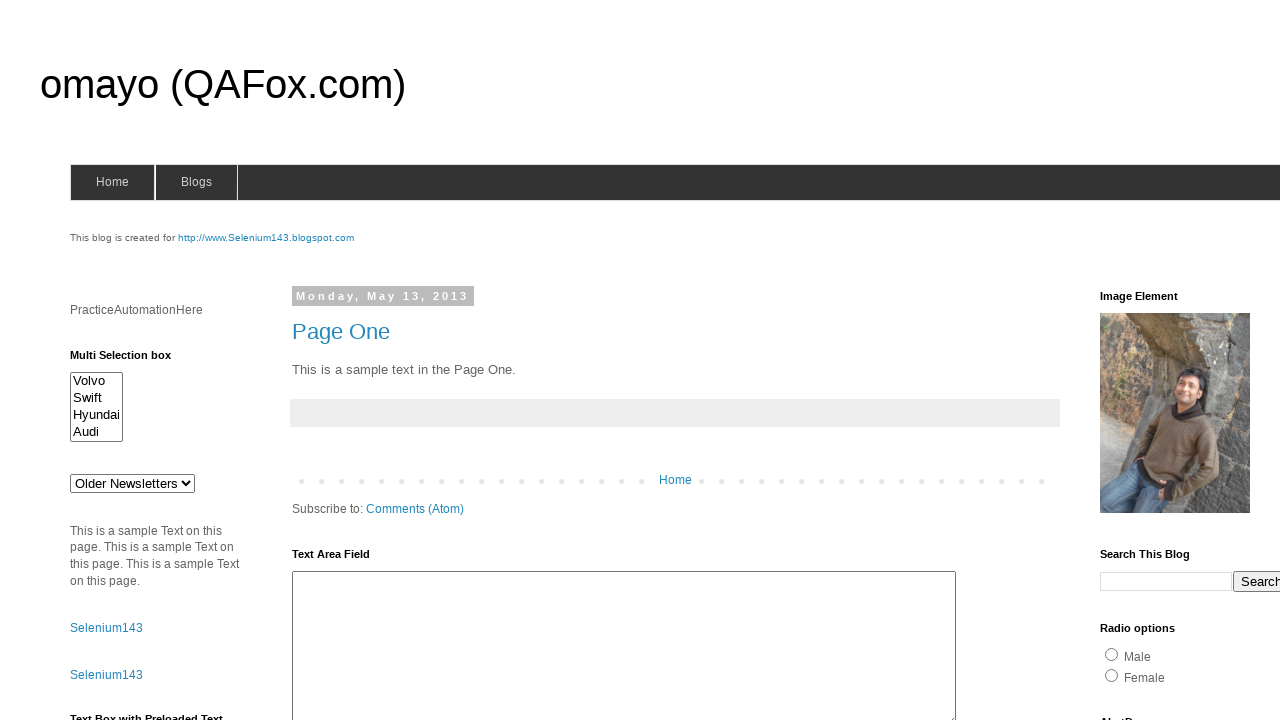

Pressed 'a' key on keyboard
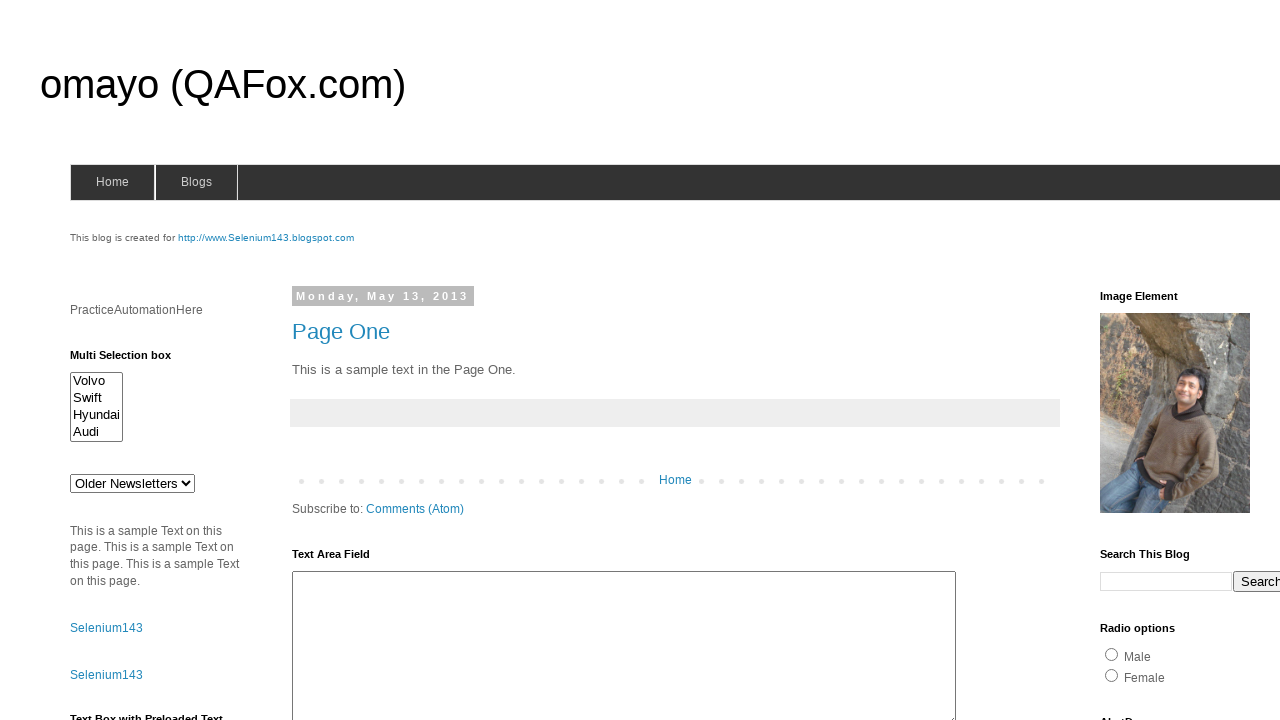

Right-clicked on textarea element to open context menu at (624, 643) on textarea#ta1
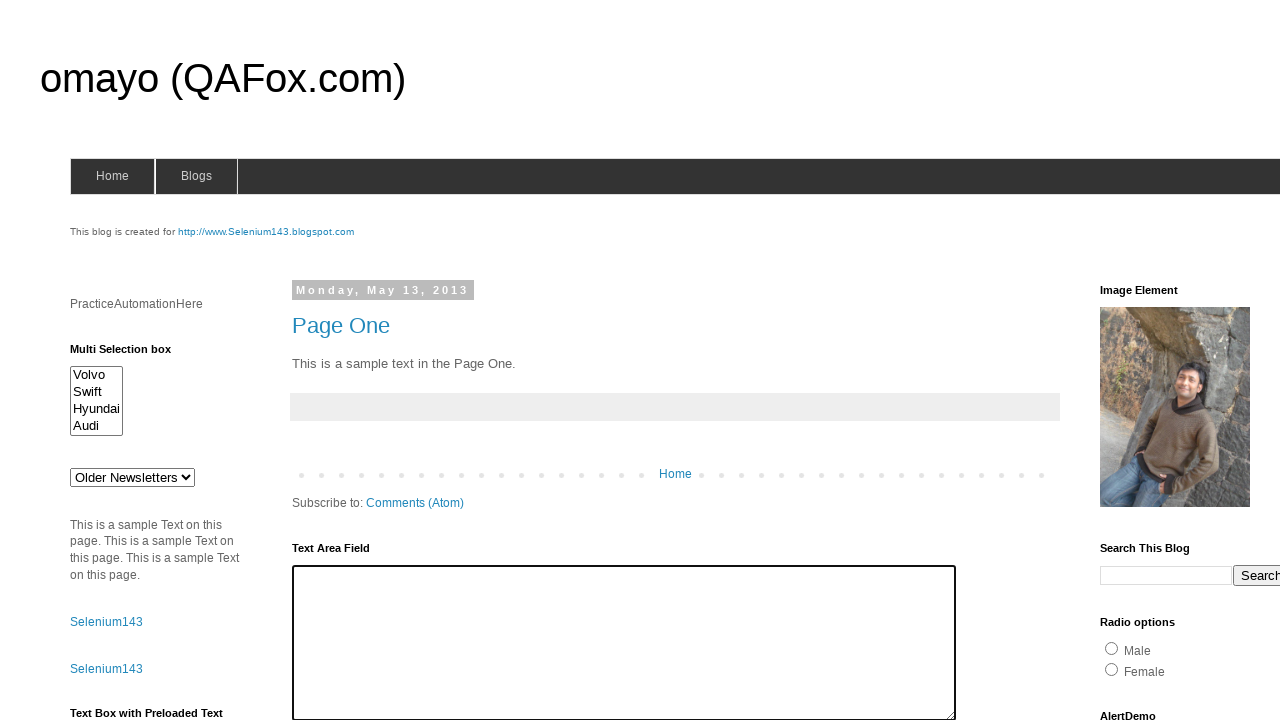

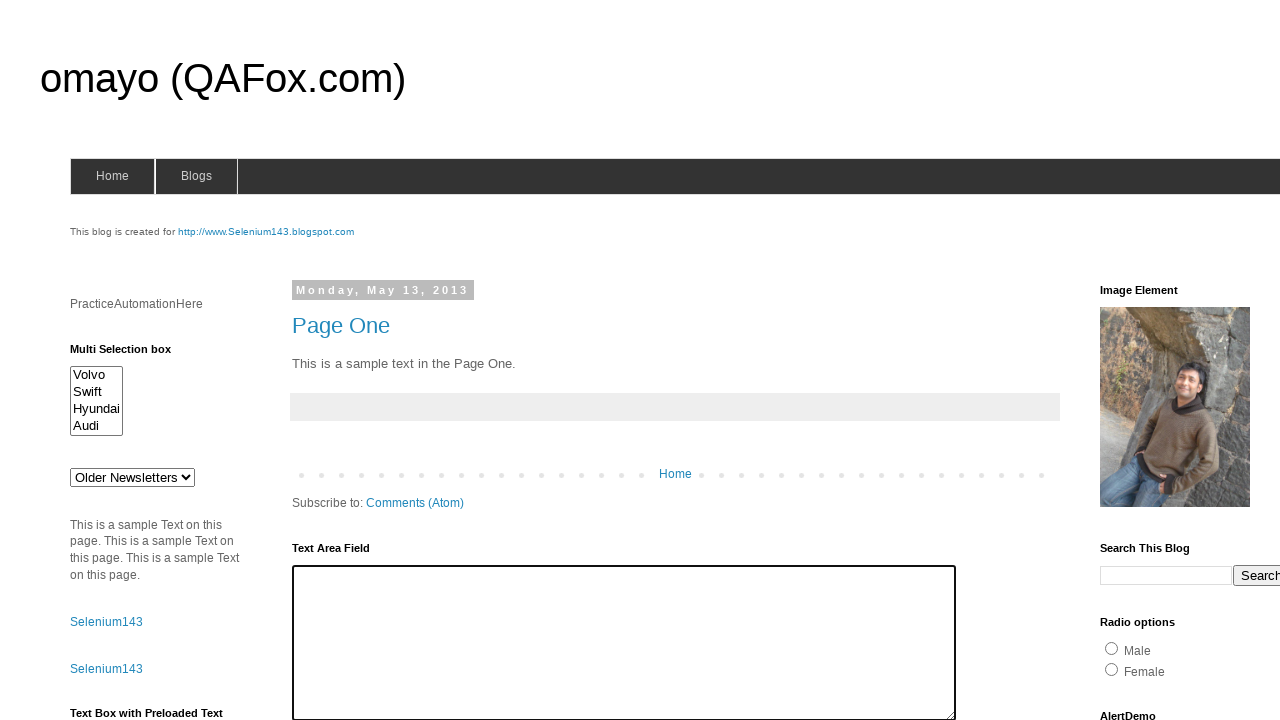